Tests a collapseable section interaction by clicking on a section to expand it, then clicking on an "about" link and verifying navigation to the about page

Starting URL: https://eviltester.github.io/synchole/collapseable.html

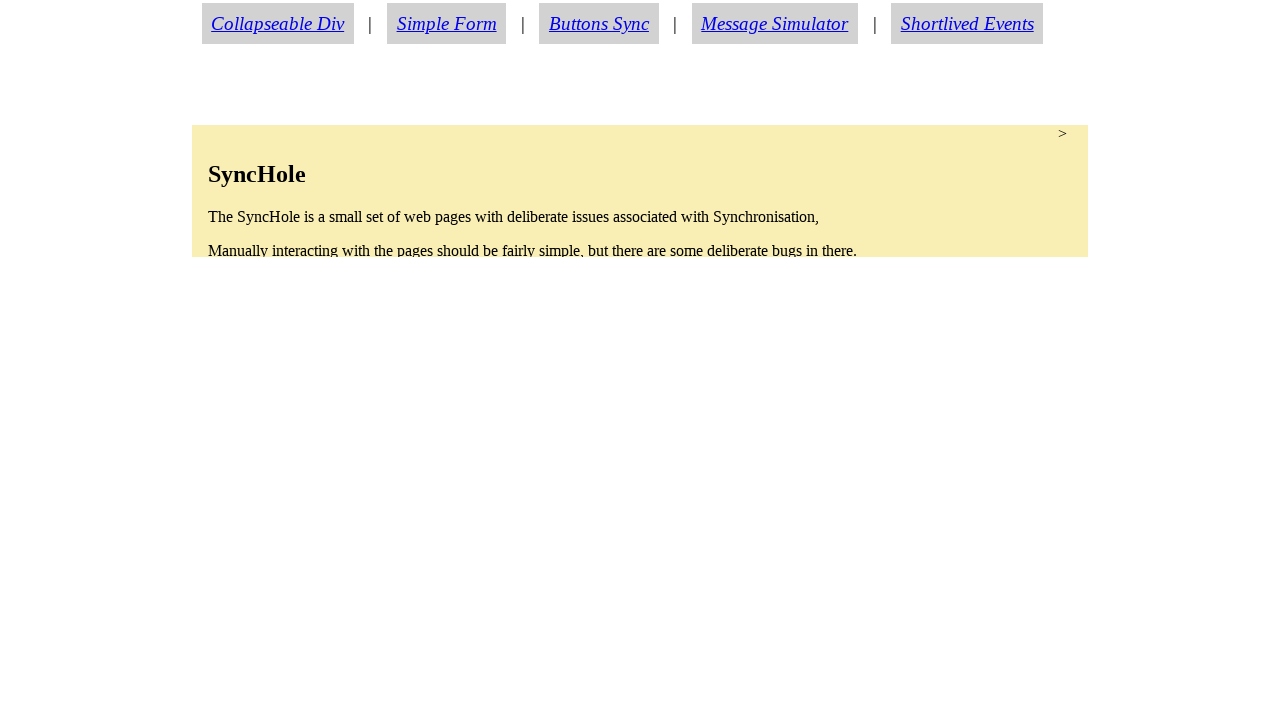

Clicked on collapseable section to expand it at (640, 191) on section.condense
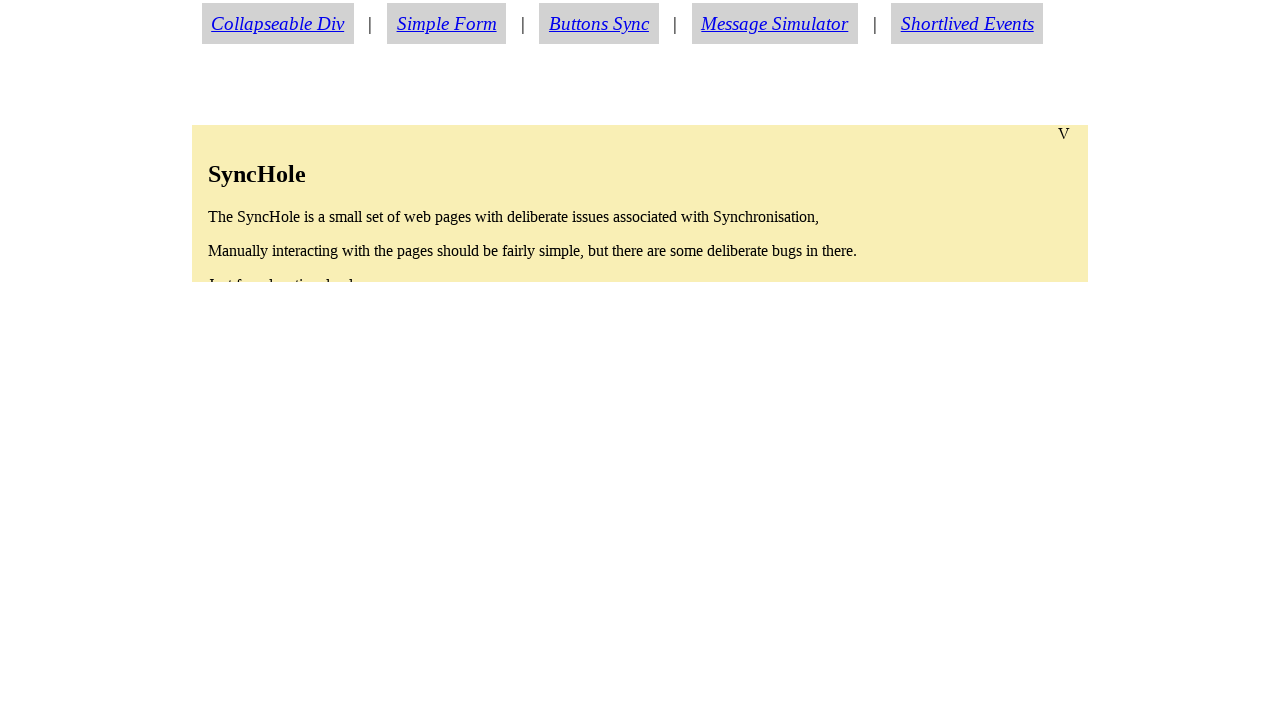

About link became visible after expanding section
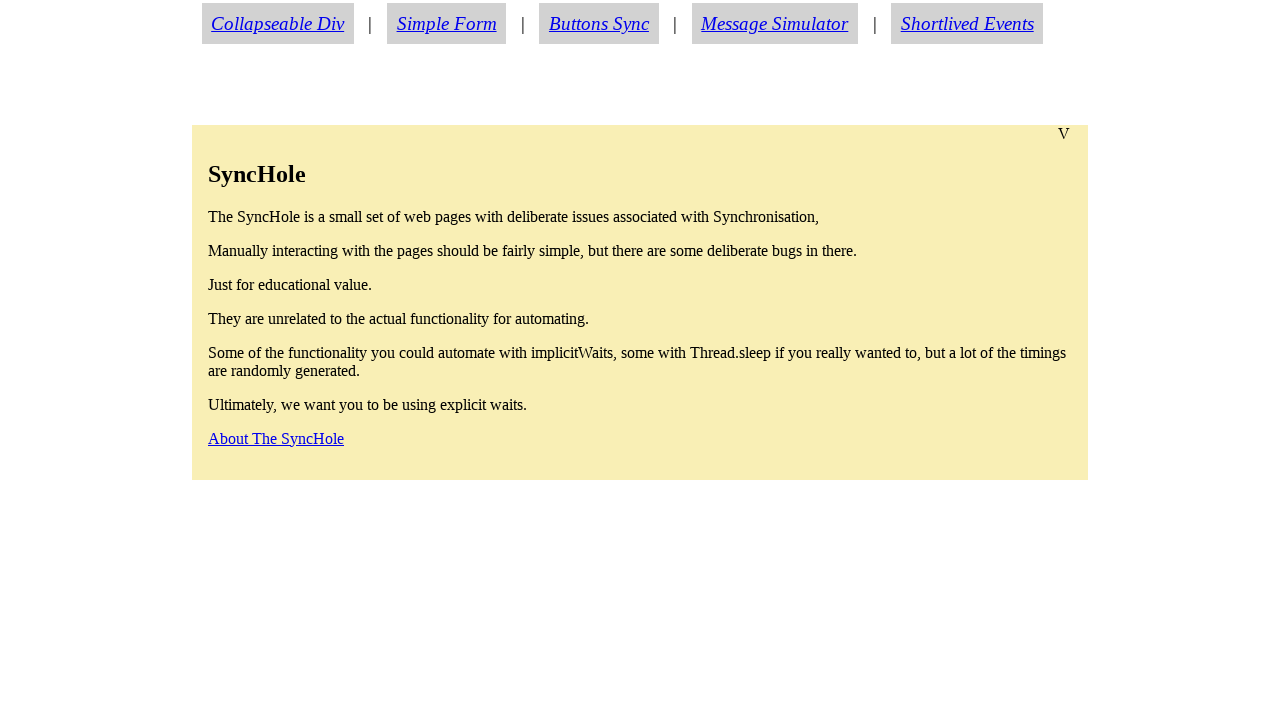

Clicked on about link at (276, 438) on a#aboutlink
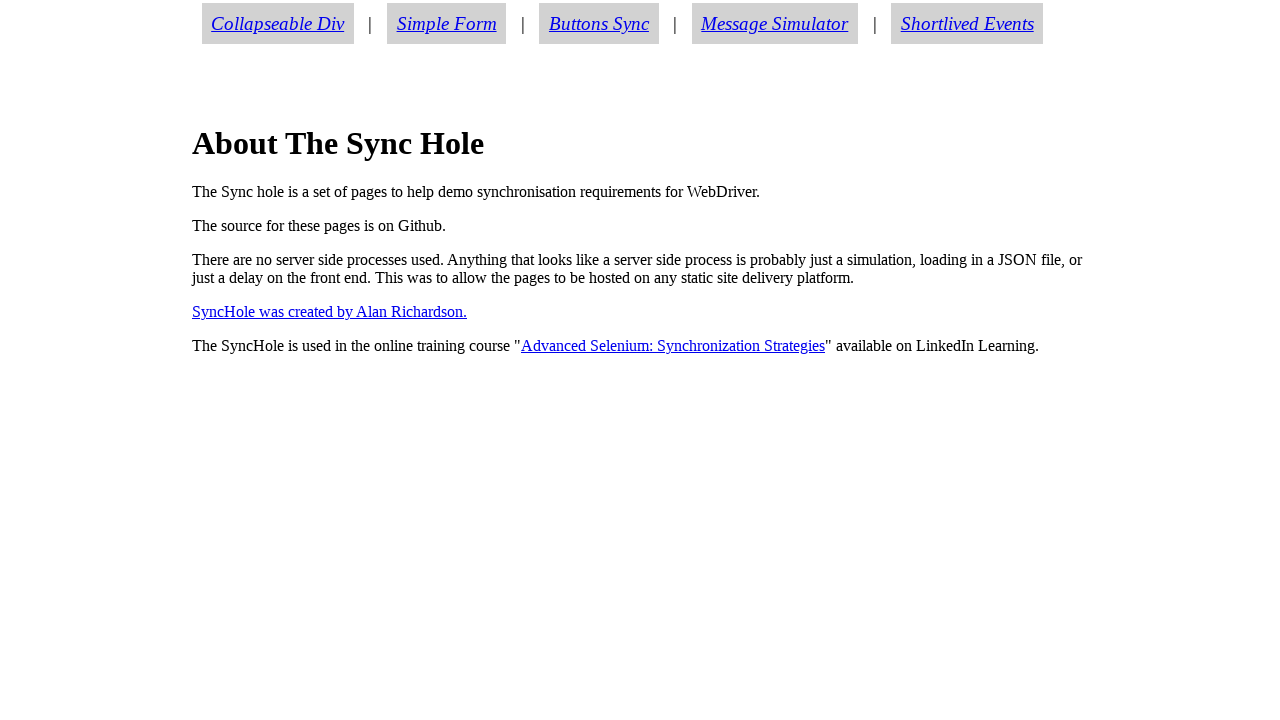

Successfully navigated to about.html page
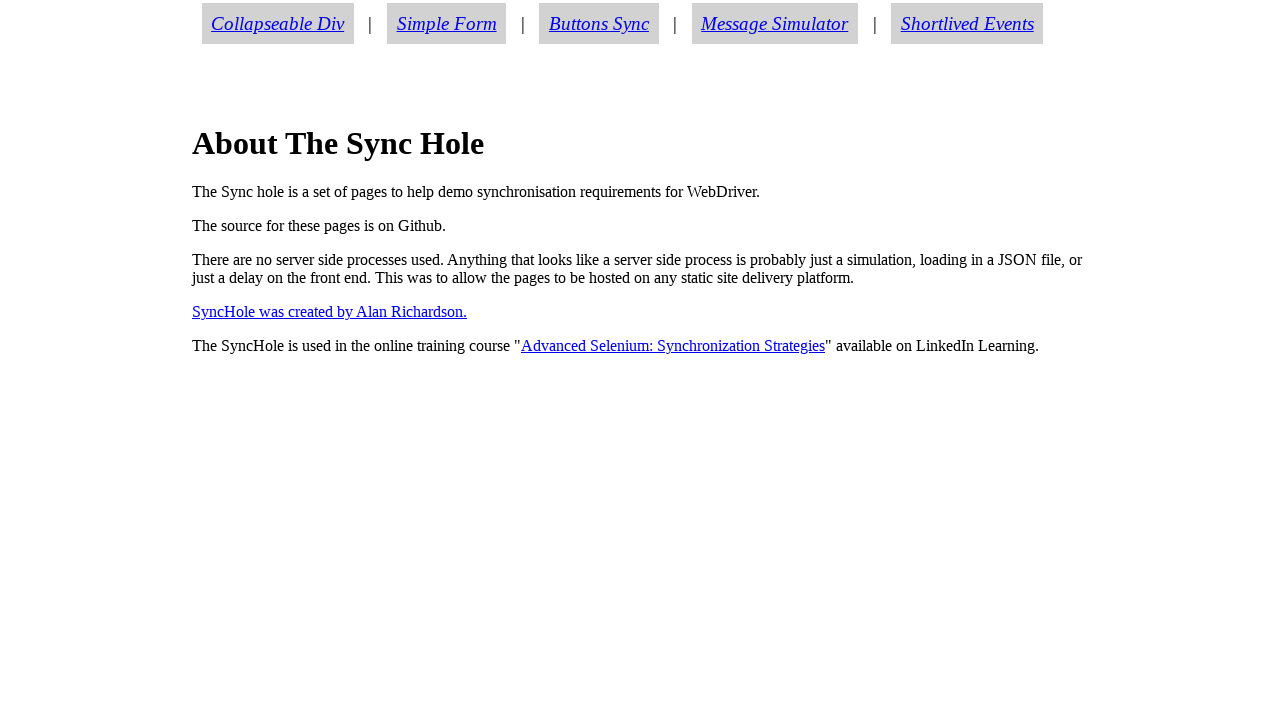

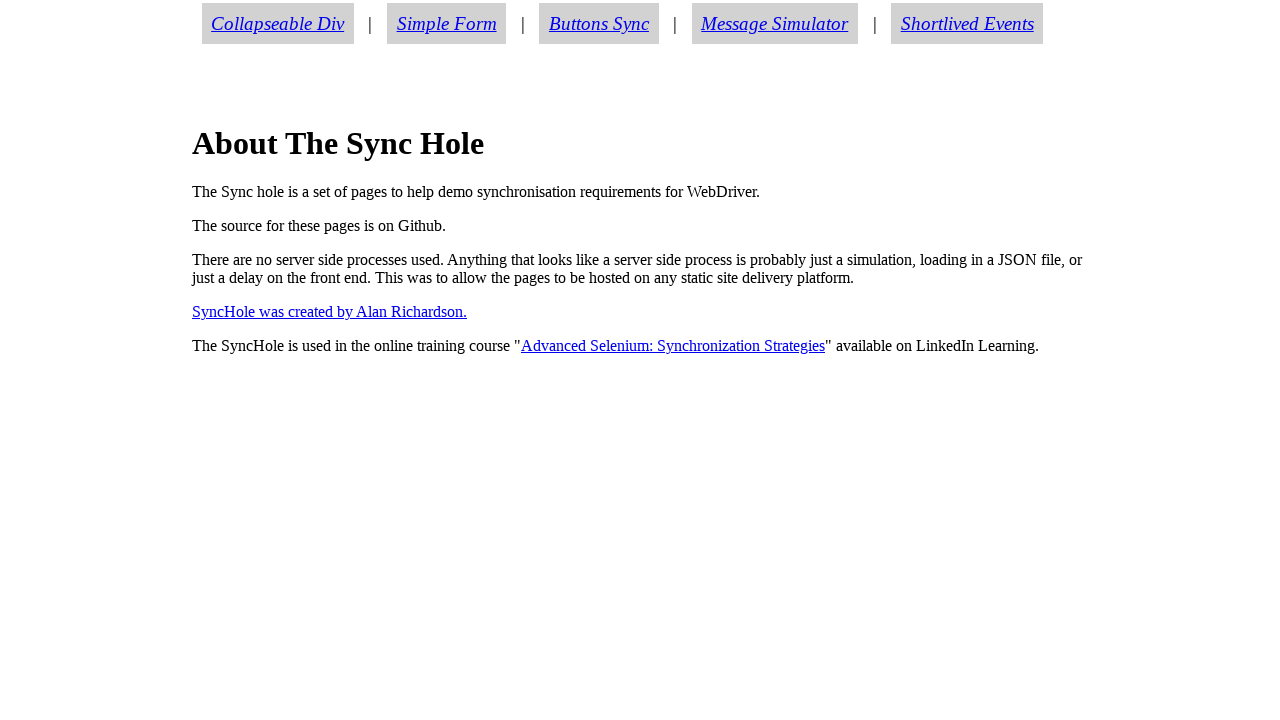